Navigates to the Demoblaze homepage and verifies that links are present on the page

Starting URL: https://www.demoblaze.com

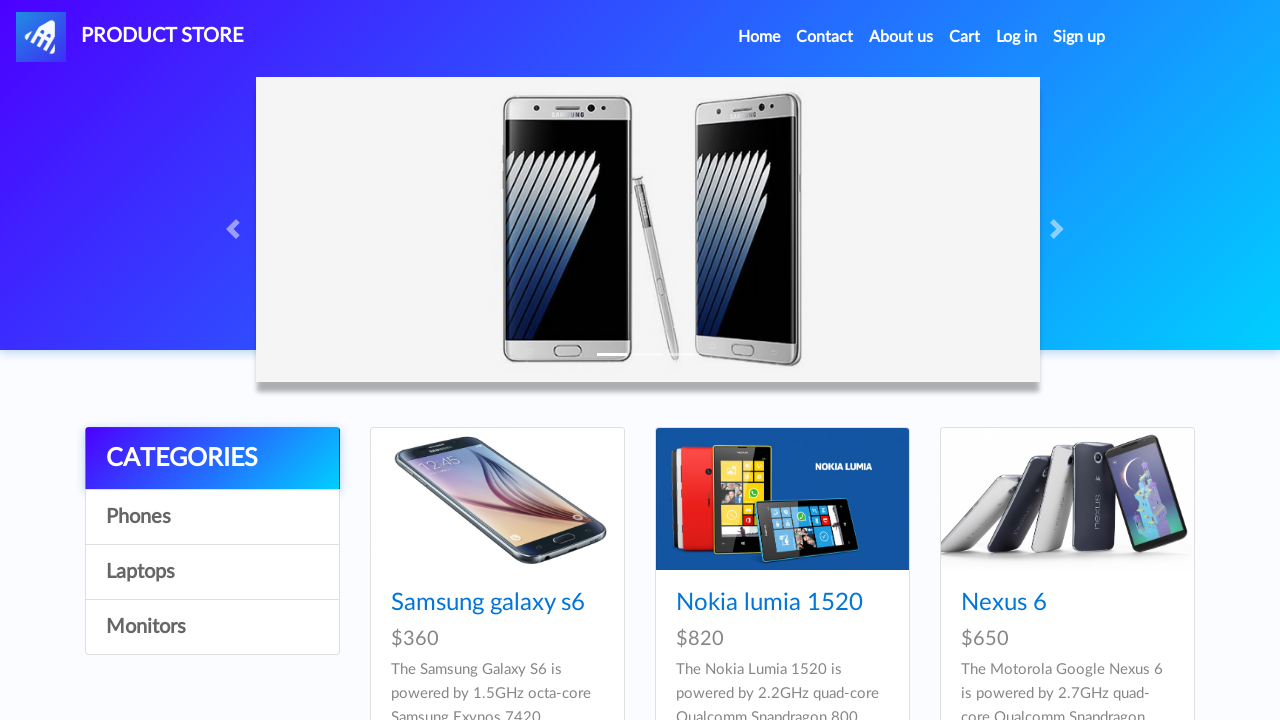

Navigated to Demoblaze homepage
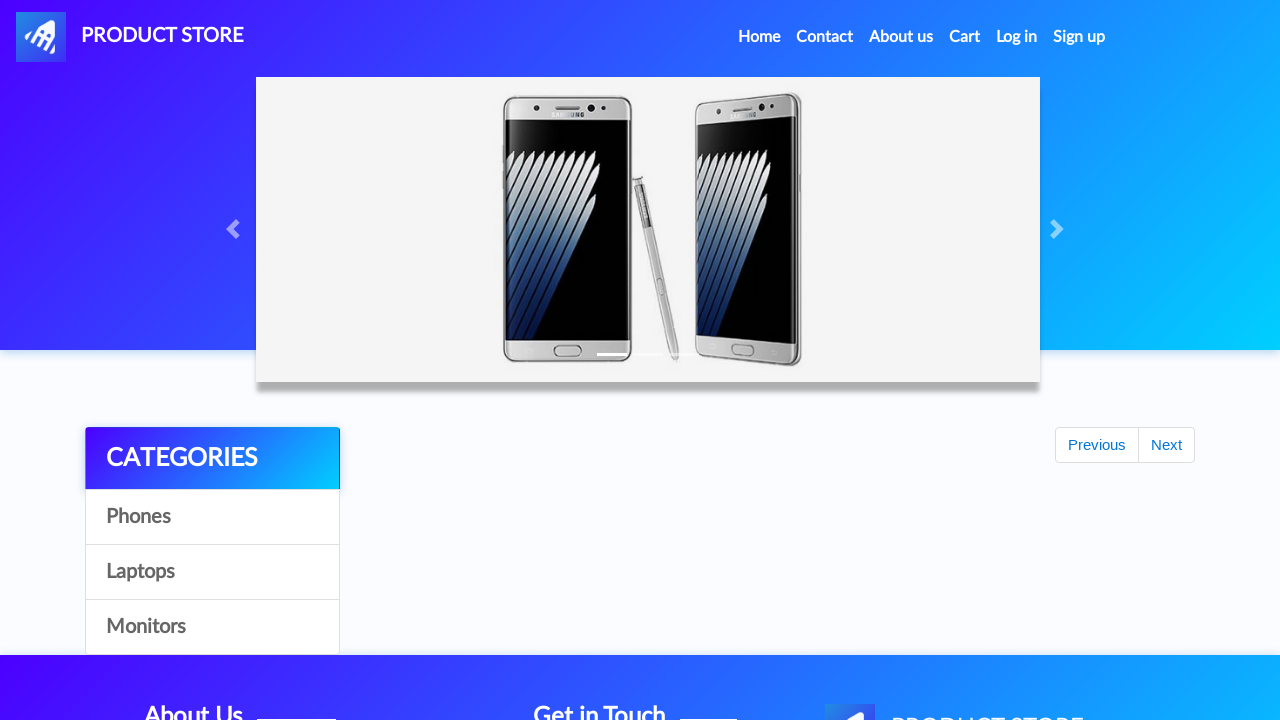

Waited for links to be present on the page
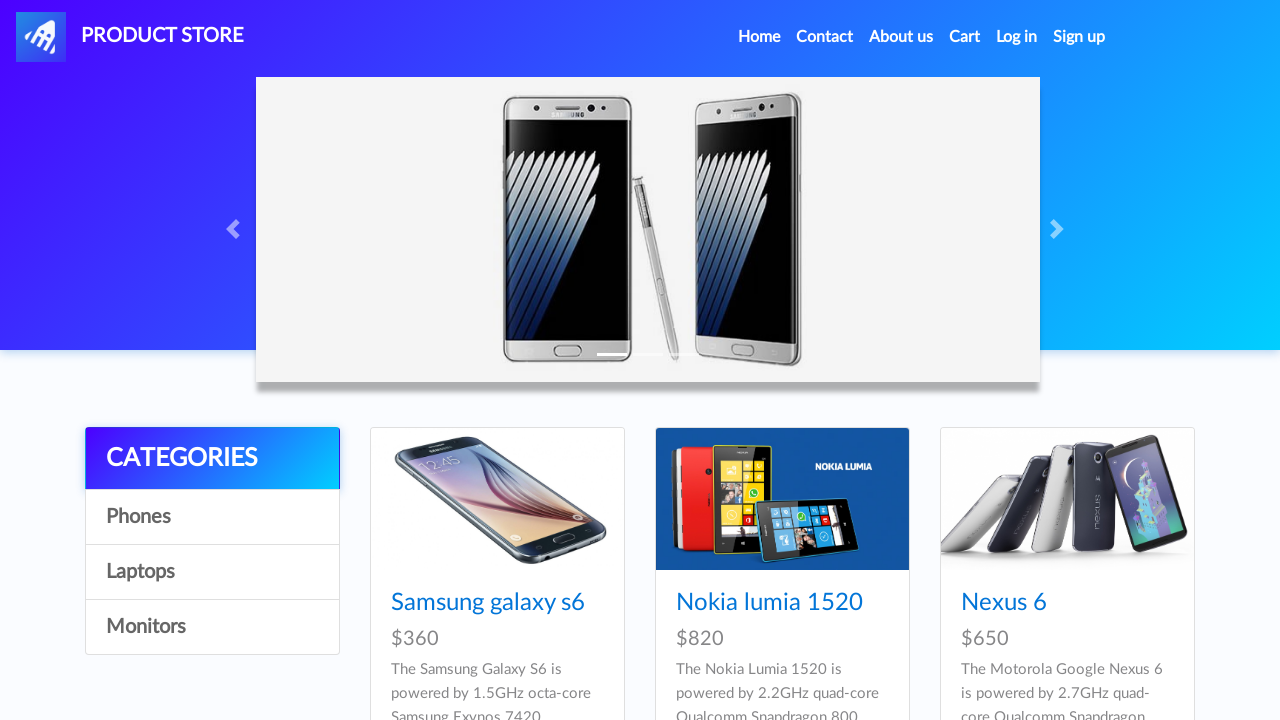

Located all links on the homepage
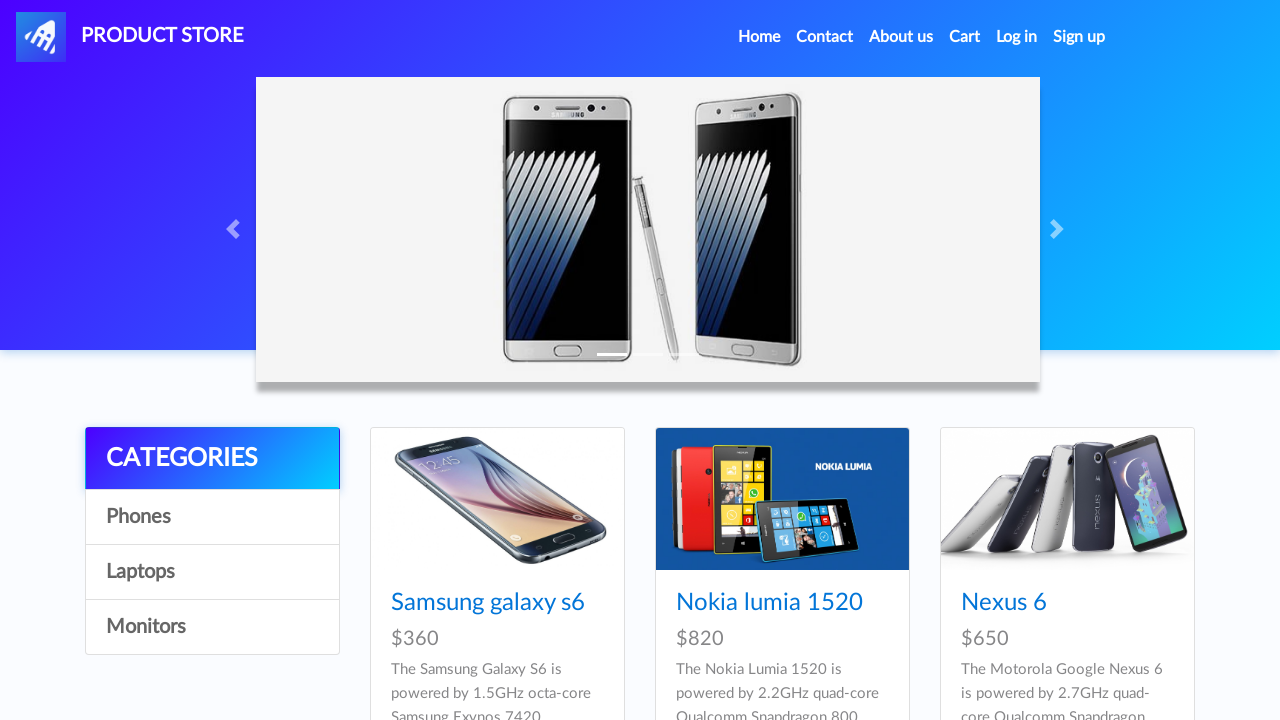

Verified that 33 links are present on the homepage
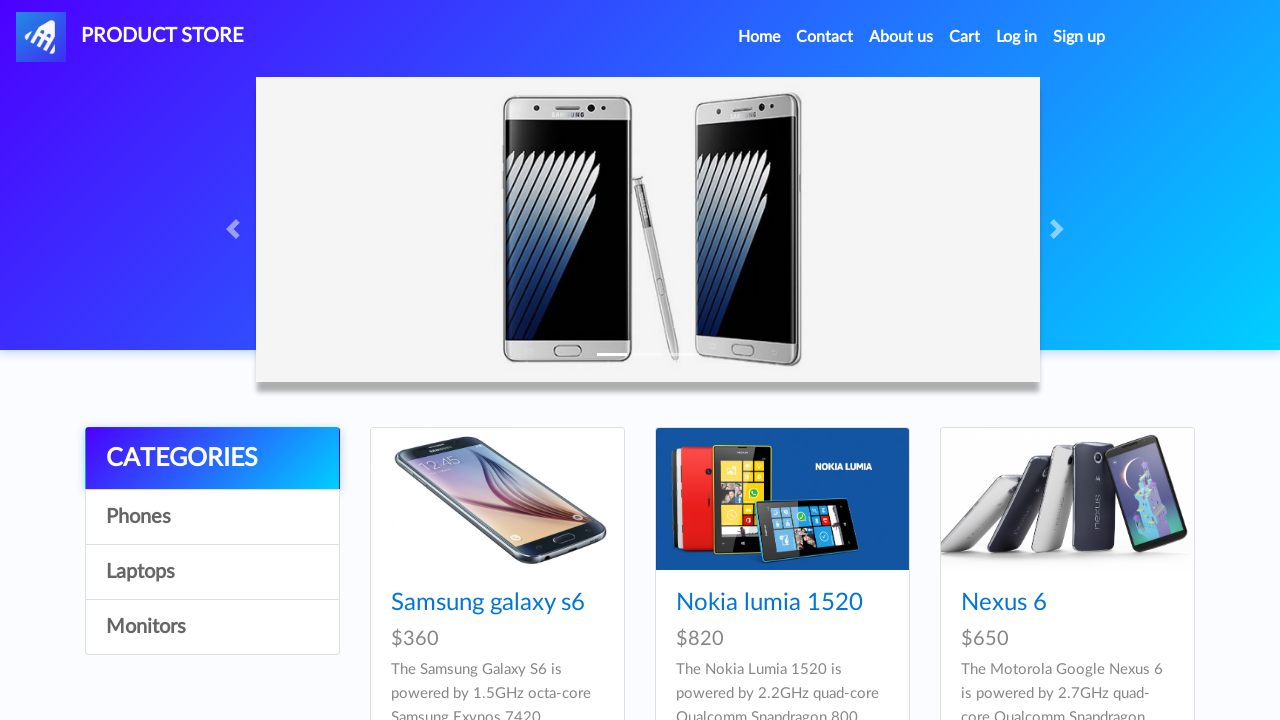

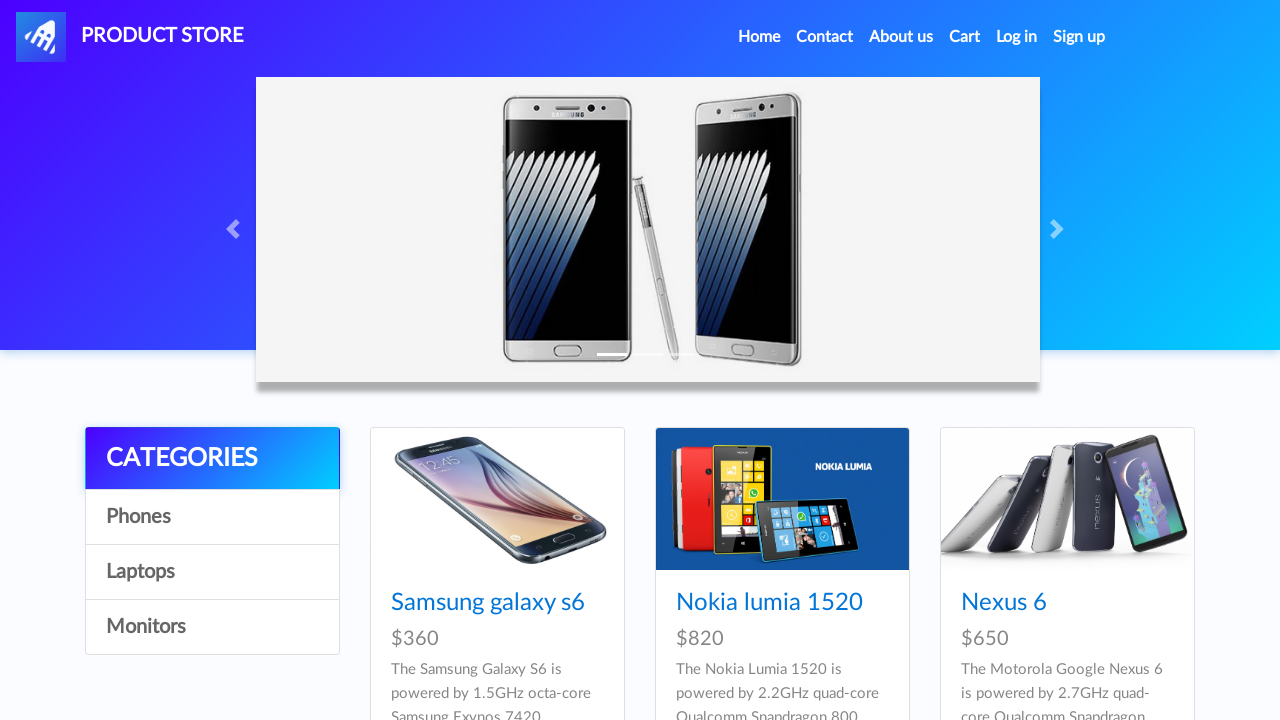